Tests the "New Window Message" button in Browser Windows section by clicking it and verifying the new window contains expected text content.

Starting URL: https://demoqa.com/elements

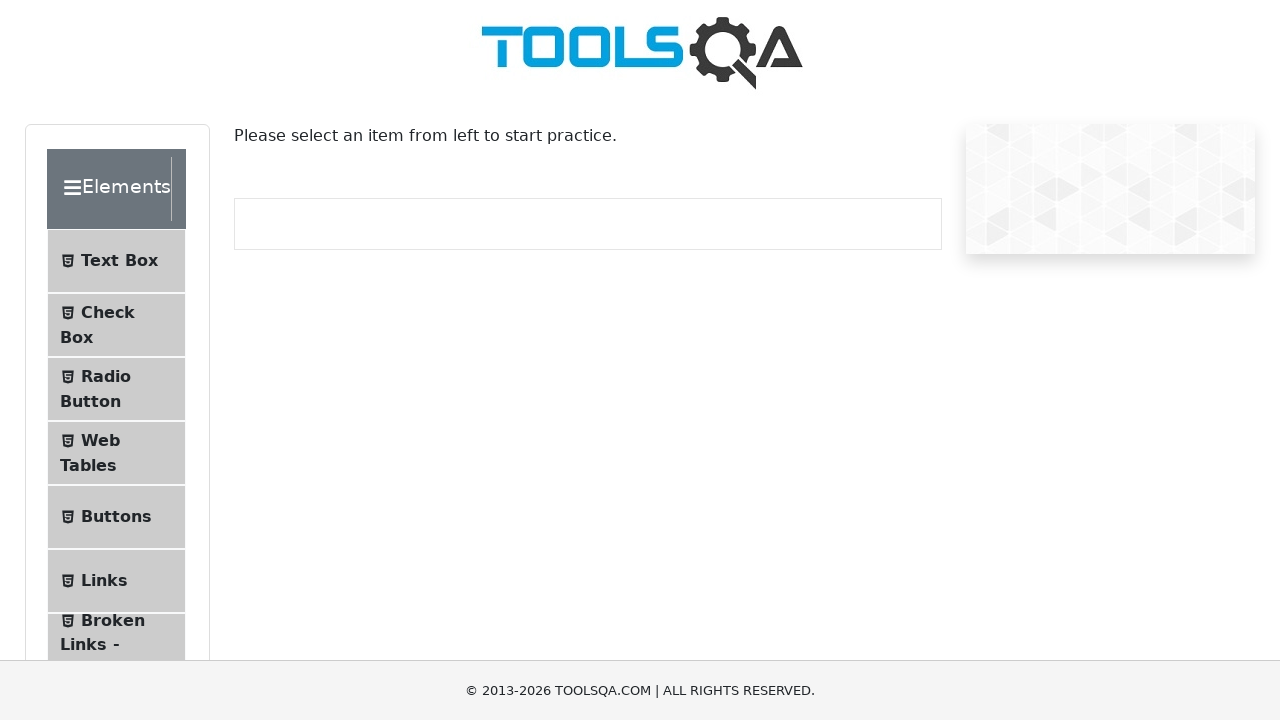

Clicked on 'Alerts, Frame & Windows' section at (107, 360) on internal:text="Alerts, Frame & Windows"i
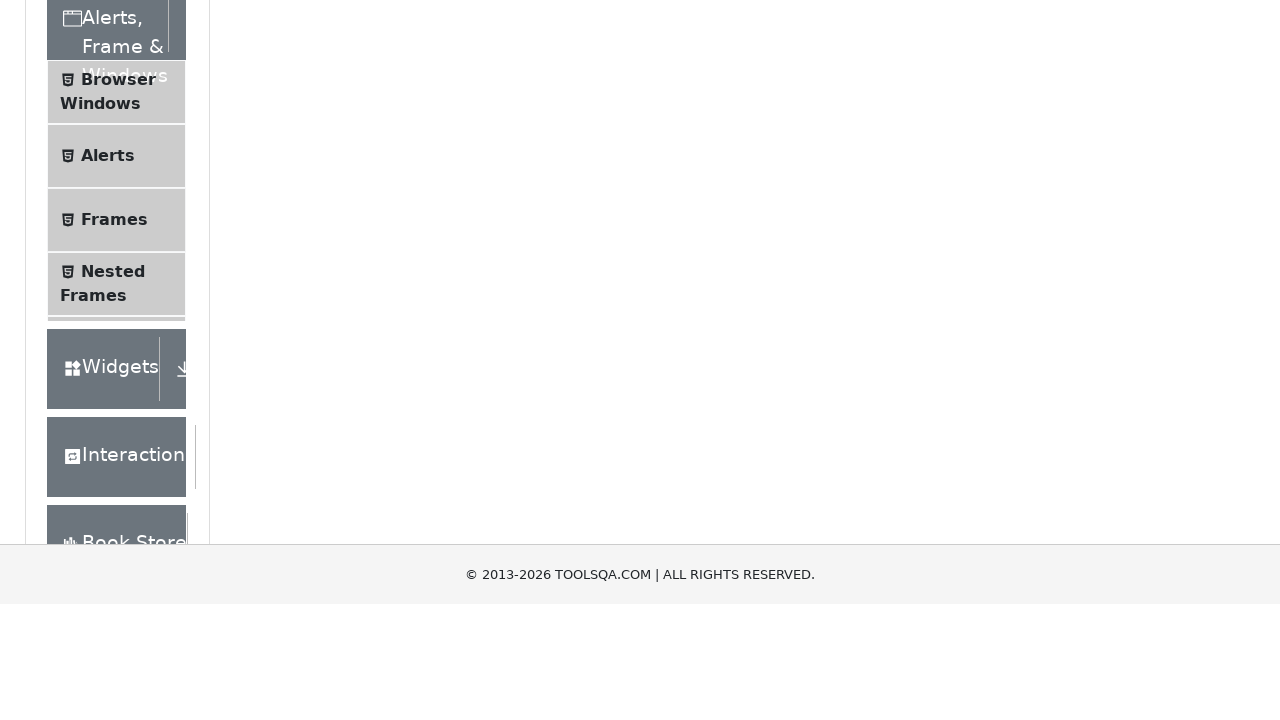

Clicked on 'Browser Windows' subsection at (118, 196) on internal:text="Browser Windows"i
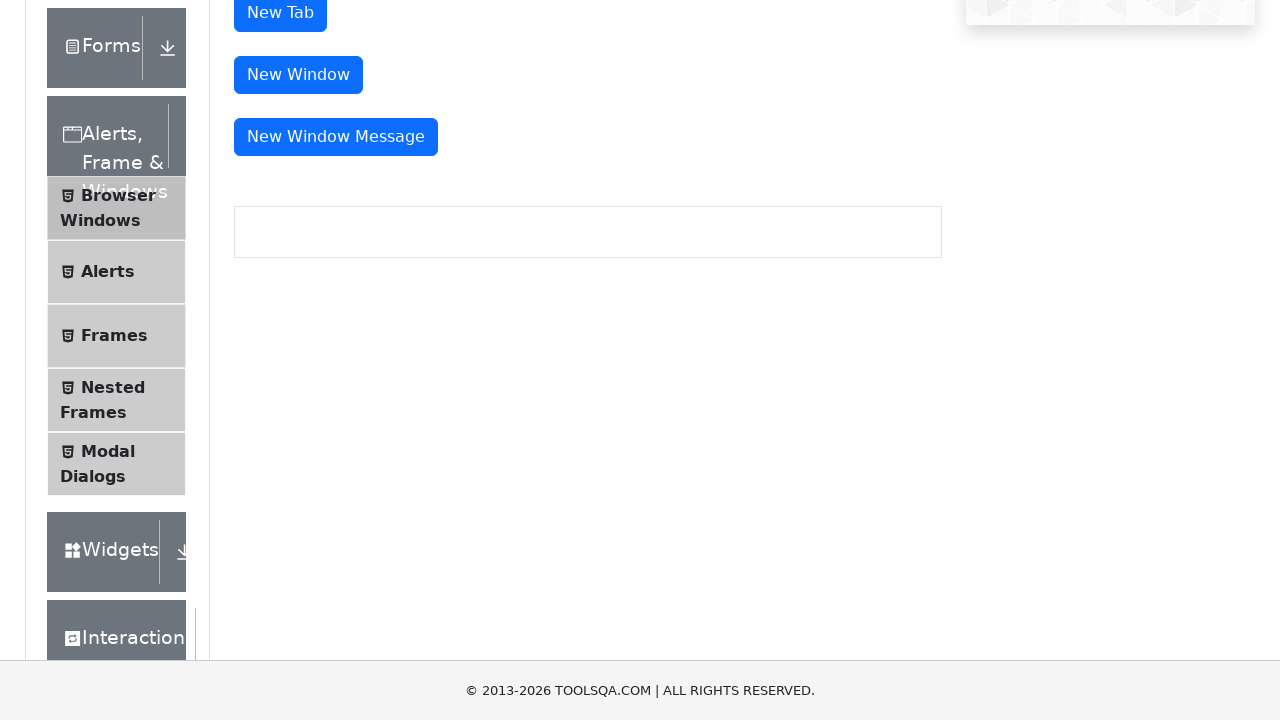

Clicked 'New Window Message' button at (336, 137) on internal:role=button[name="New Window Message"s]
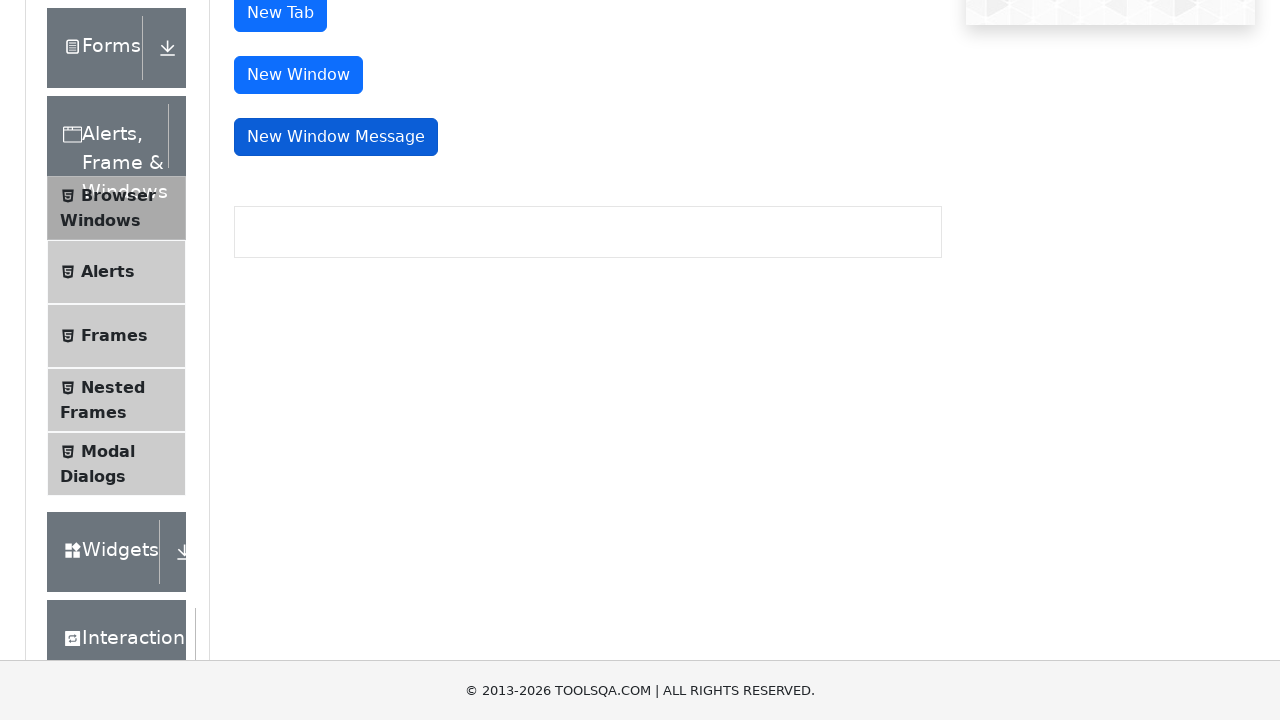

New window popup appeared and captured
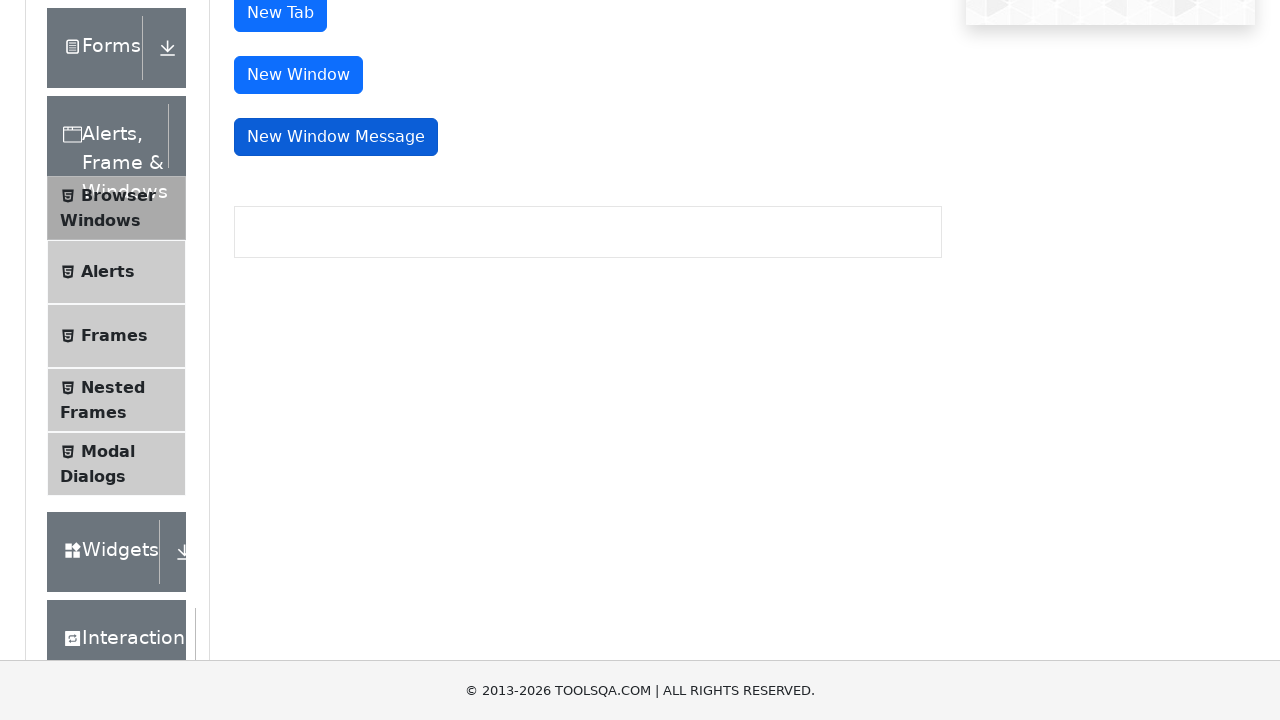

Retrieved content from new window
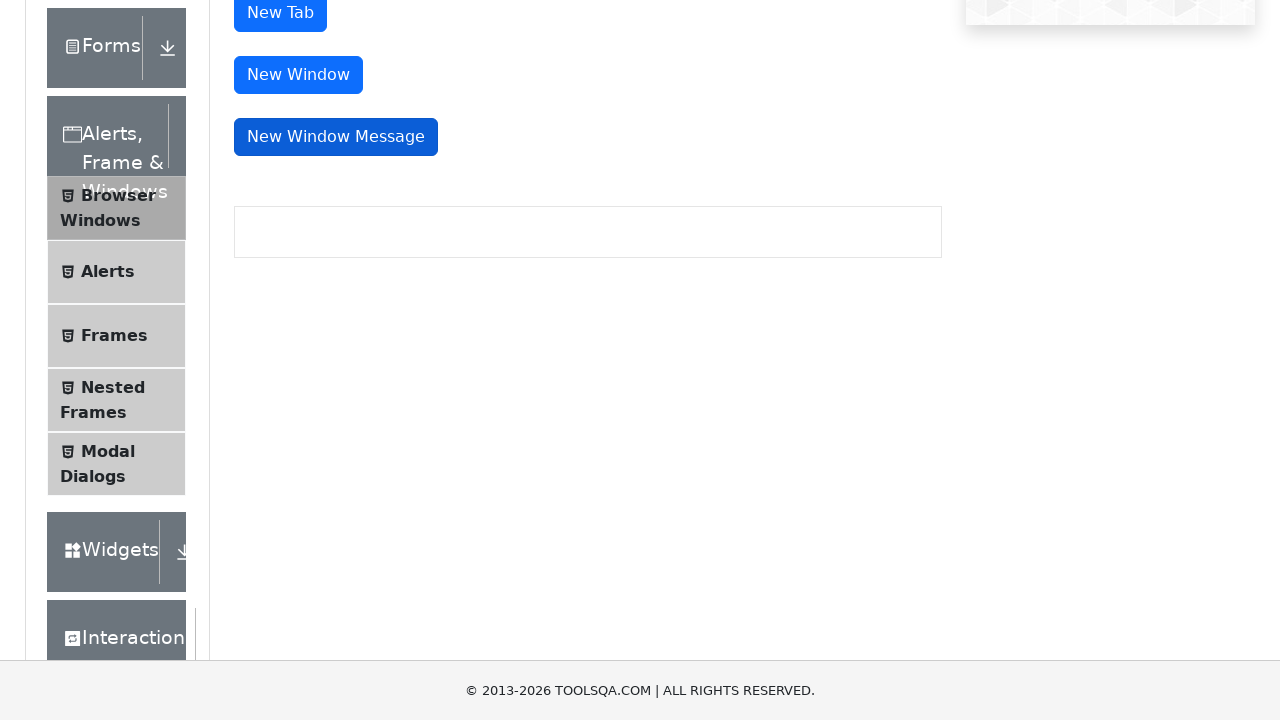

Verified that new window contains 'Knowledge increases by' text
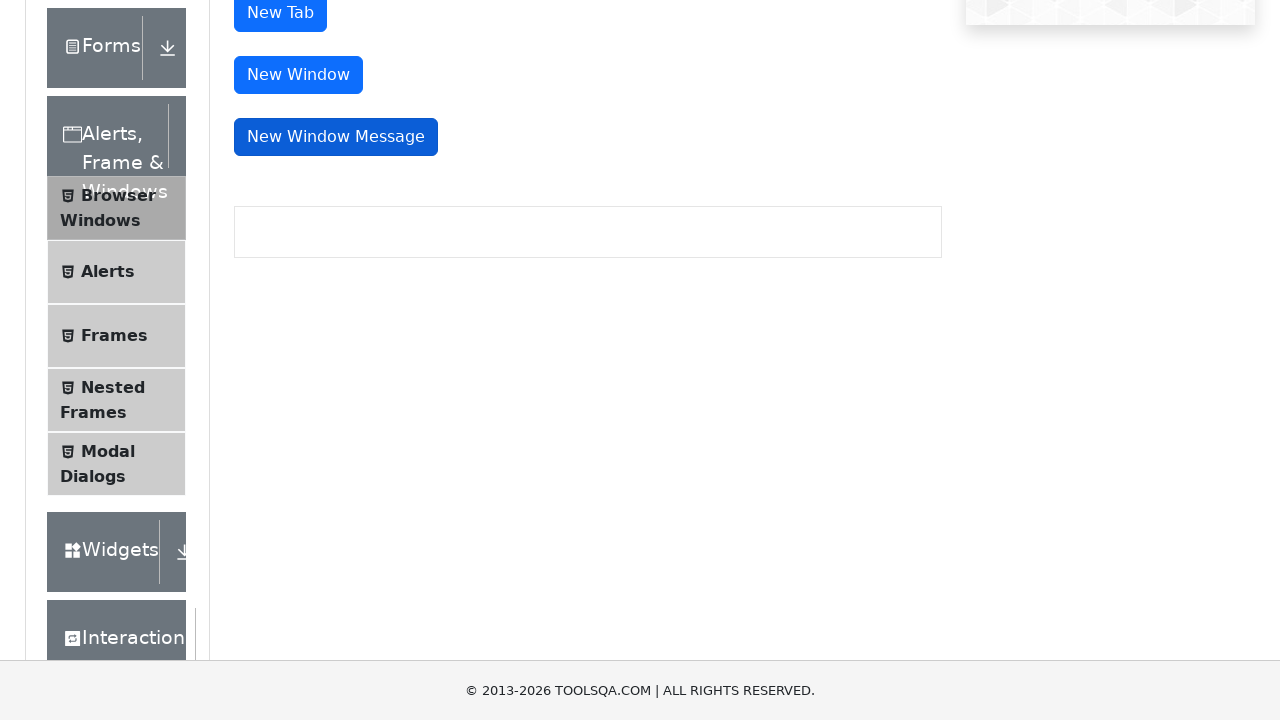

Closed the new window
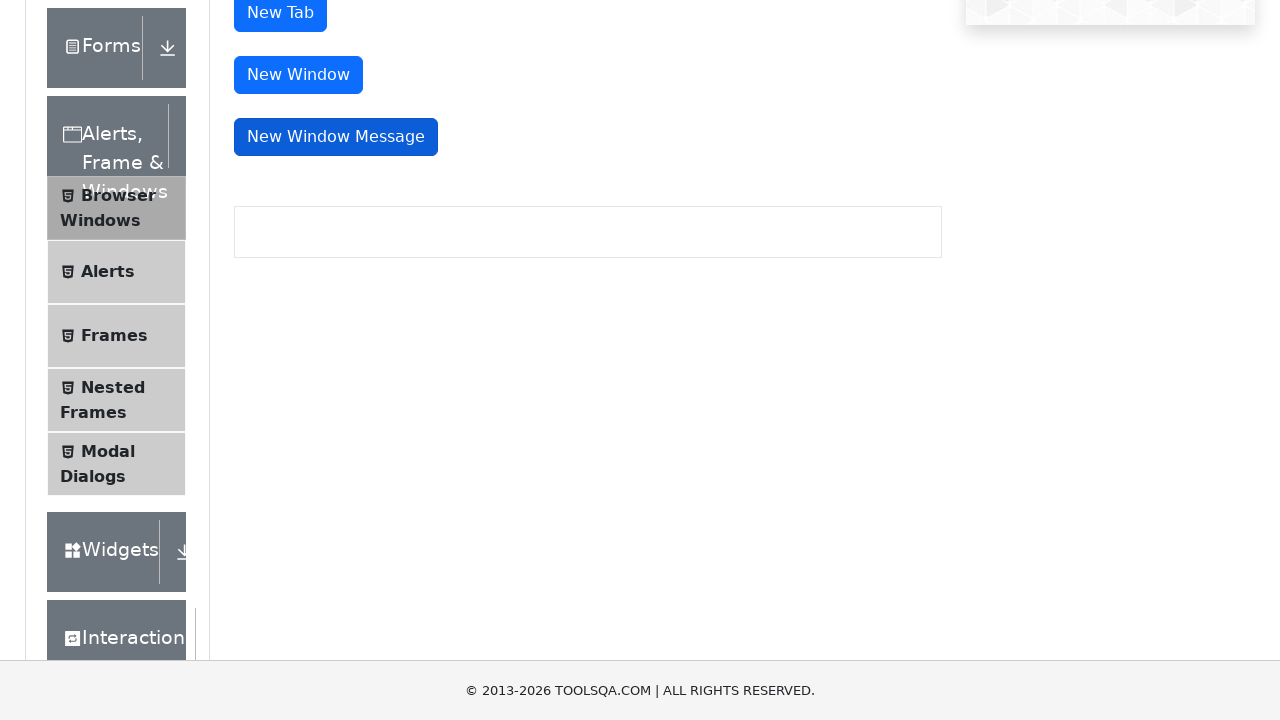

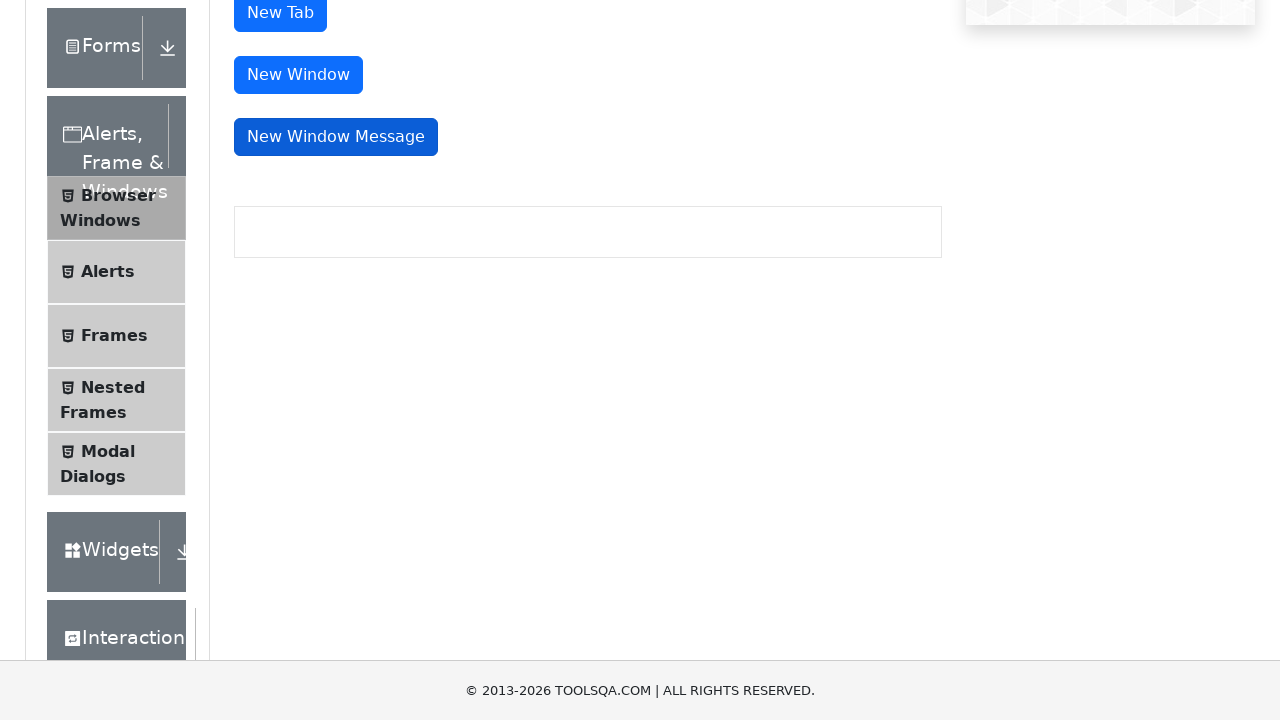